Tests filling out a CSS selector practice form with various input fields using different CSS selector strategies including ID, name, attribute contains, starts with, and ends with selectors.

Starting URL: https://syntaxprojects.com/cssSelector-homework.php

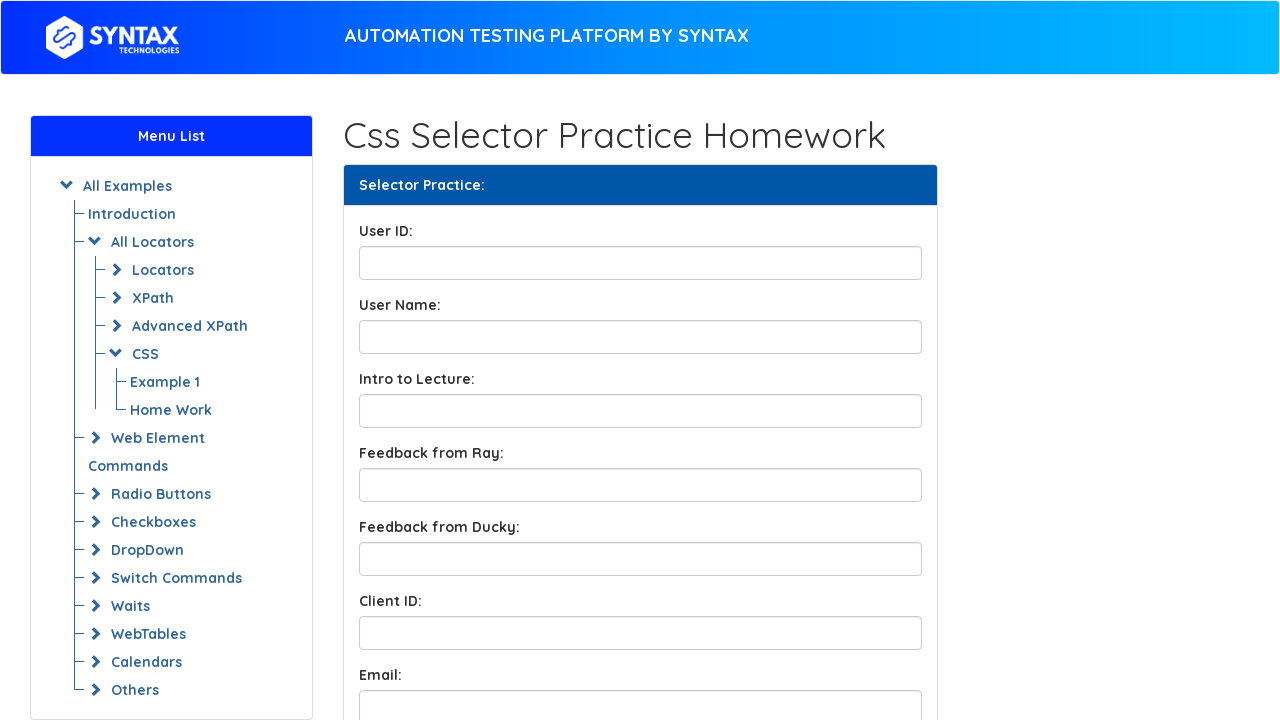

Filled UserID field with 'Marcus' using ID selector on input#UserID
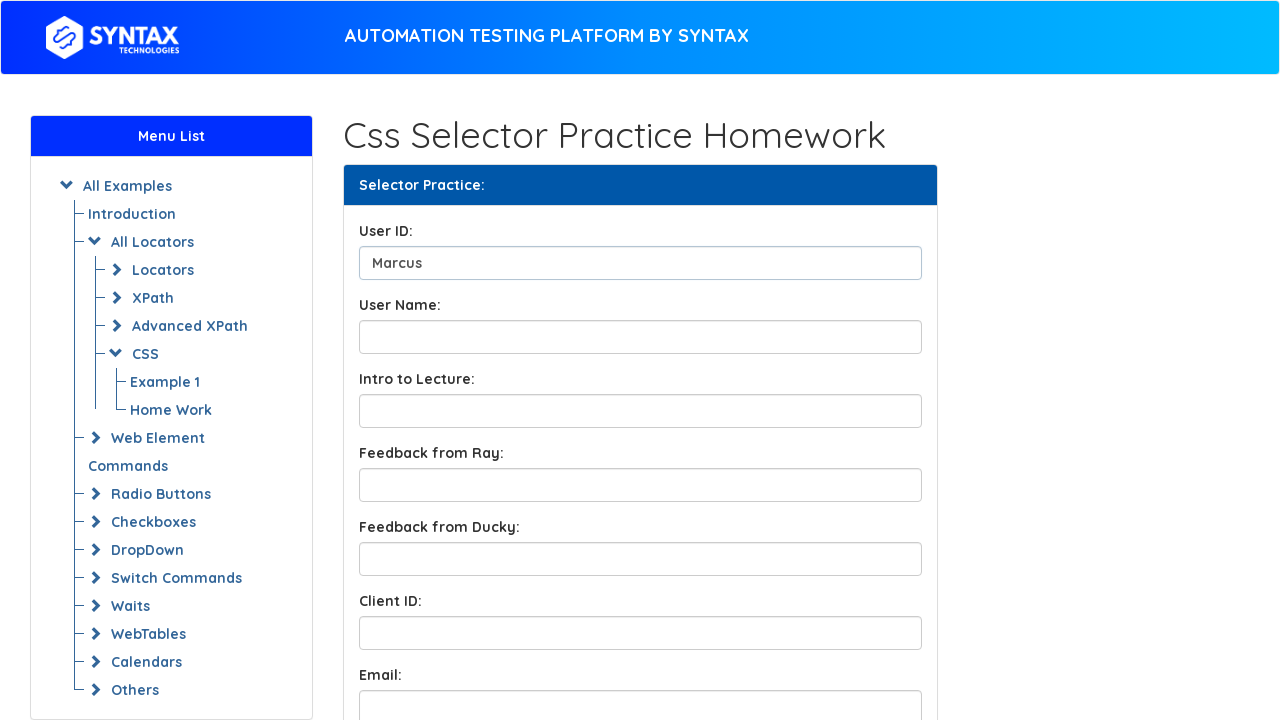

Filled UserName field with 'Marcus Johnson' using ID selector on input#UserName
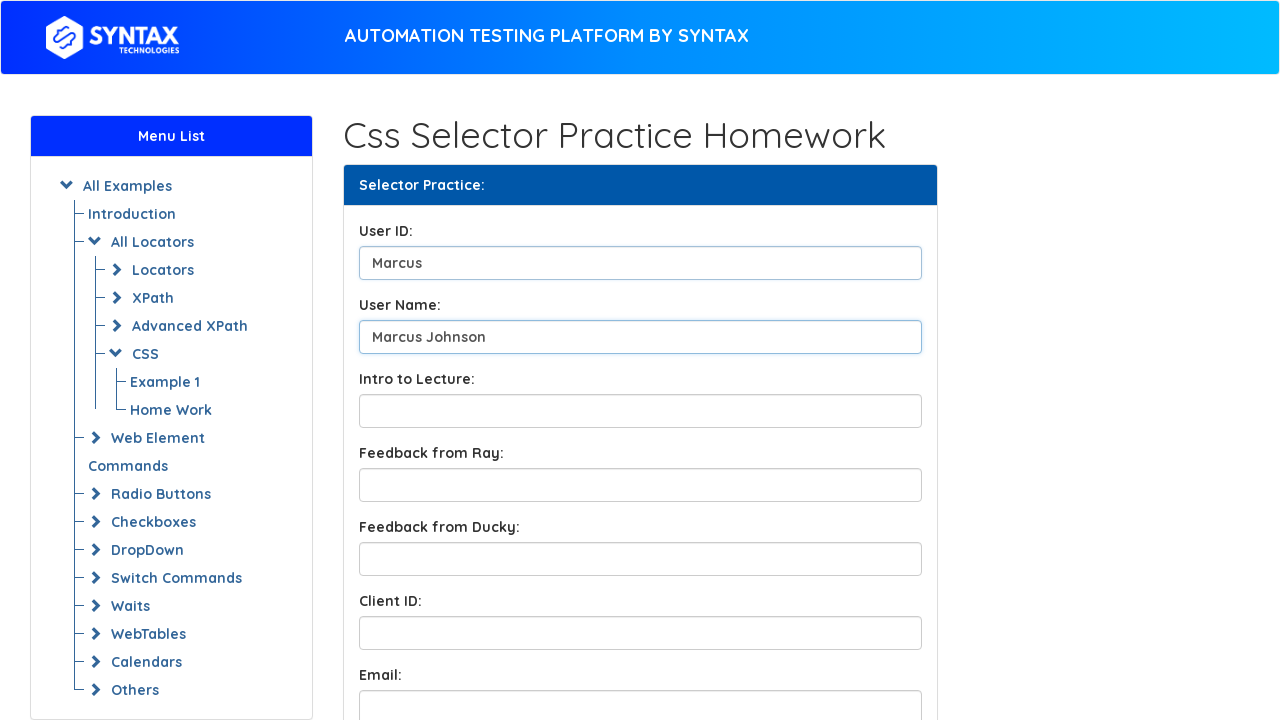

Filled Intro to Lecture field with 'Introduction to Web Testing' using name selector on input[name='LectureIntro']
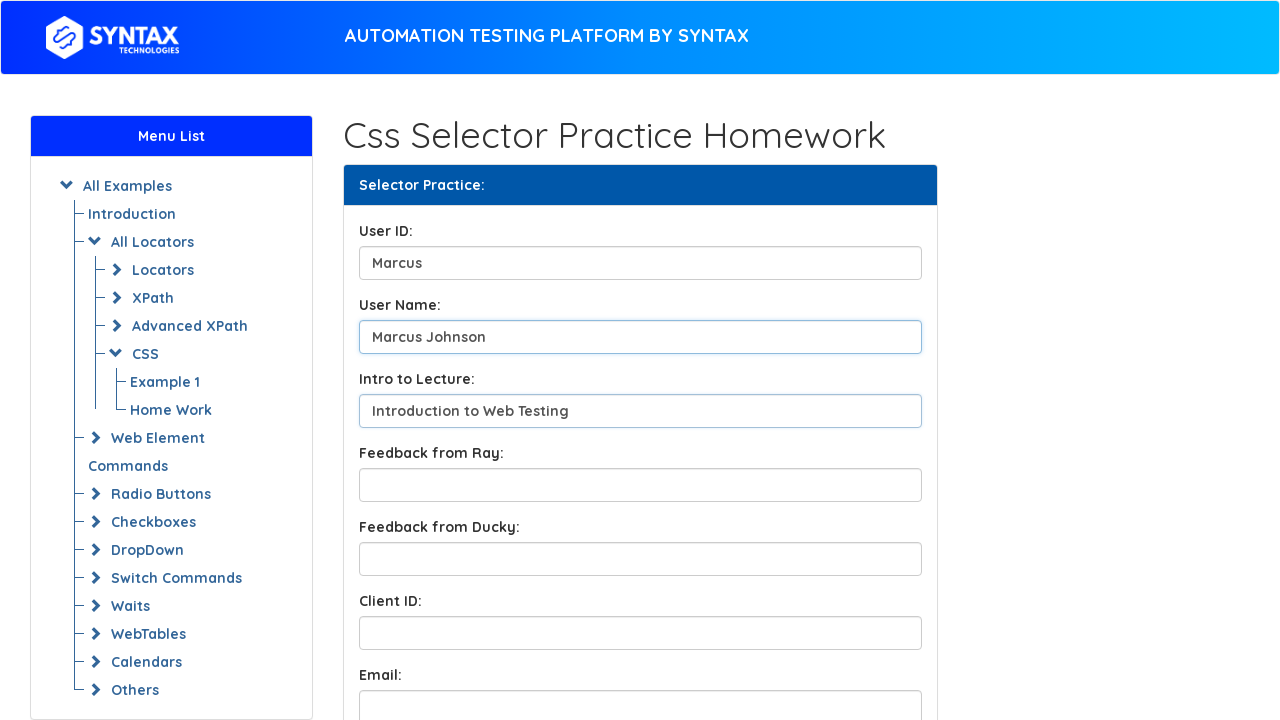

Filled Feedback from Ray field with 'Excellent' using ID selector on input#FeedbackFromRay
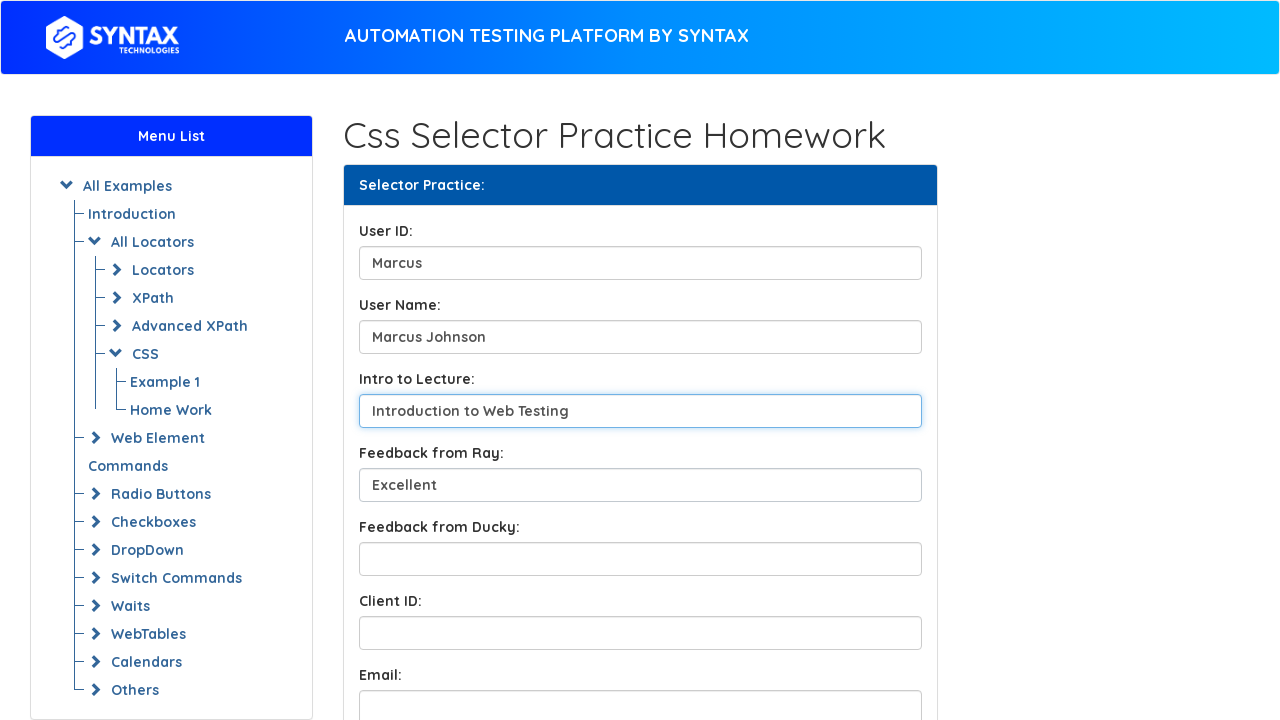

Filled Feedback from Ducky field with 'Outstanding work' using ID selector on input#FeedbackfromDucky
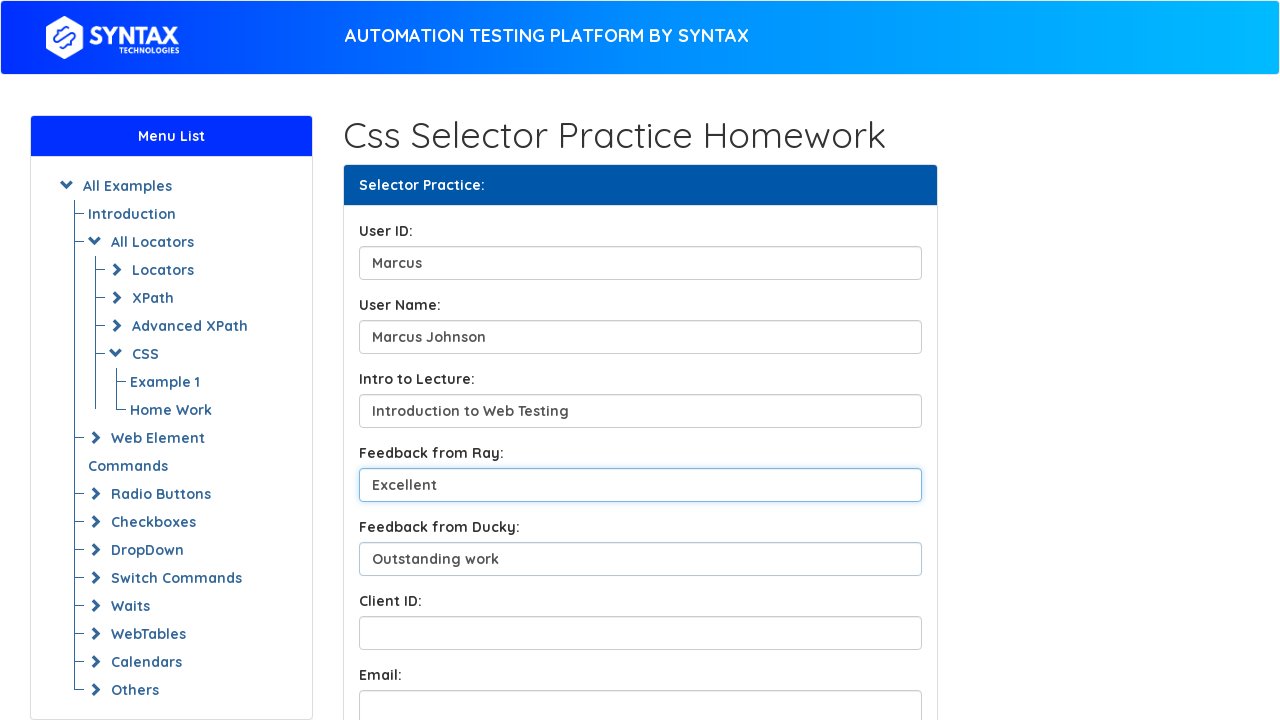

Filled Client ID field with '789B' using attribute ends-with selector on input[data-ends$='conclientID']
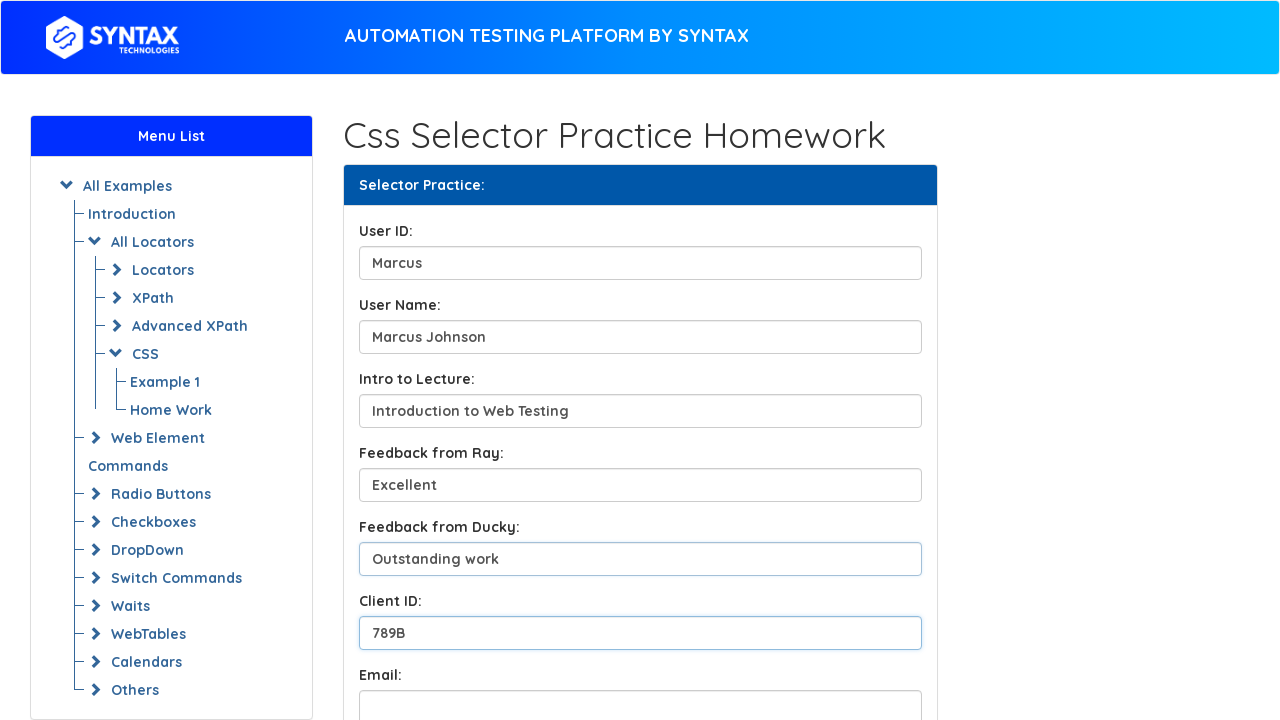

Filled Email field with 'marcus.johnson@example.com' using attribute contains selector on input[name*='email']
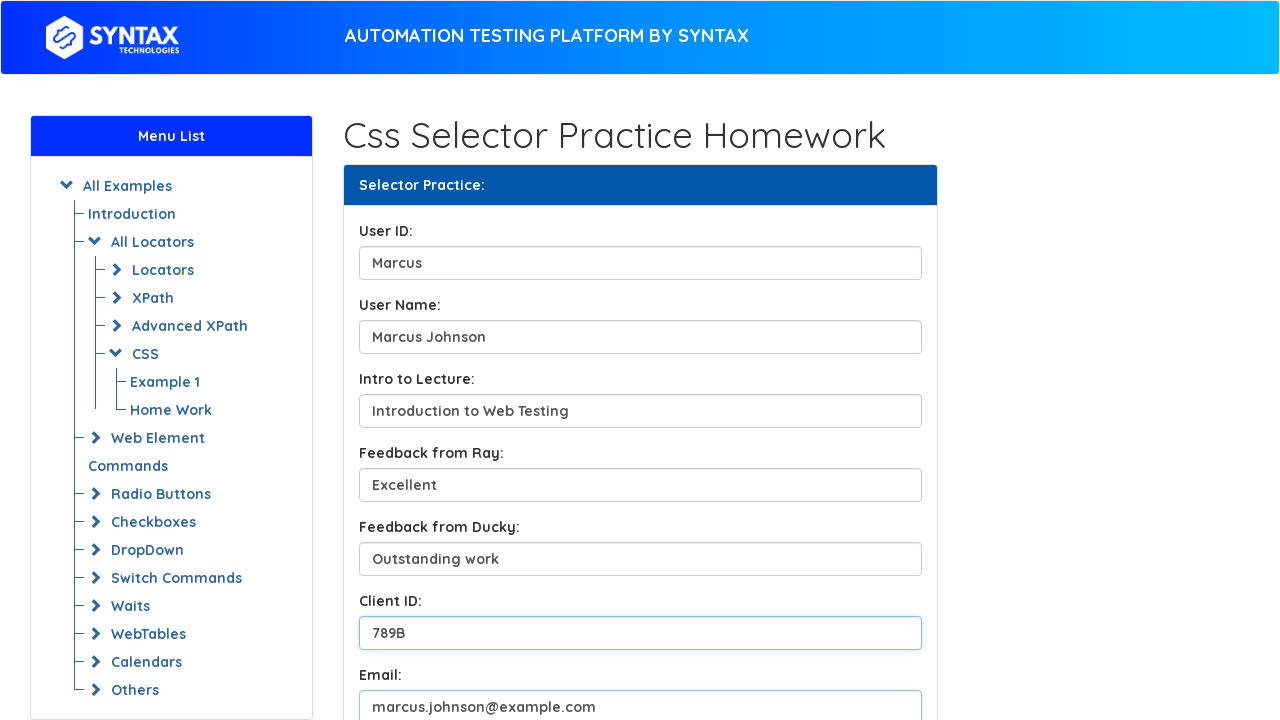

Filled Course field with 'Advanced Selenium' using attribute starts-with selector on input[data-content^='CSS is an']
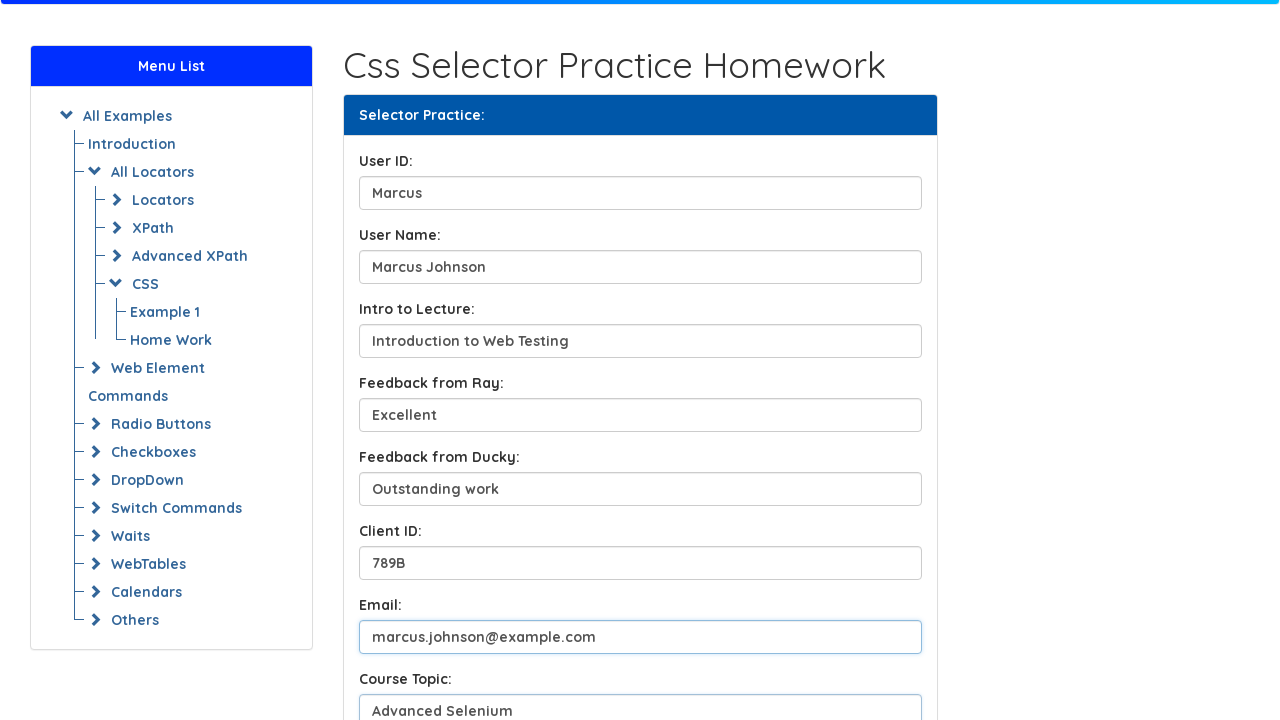

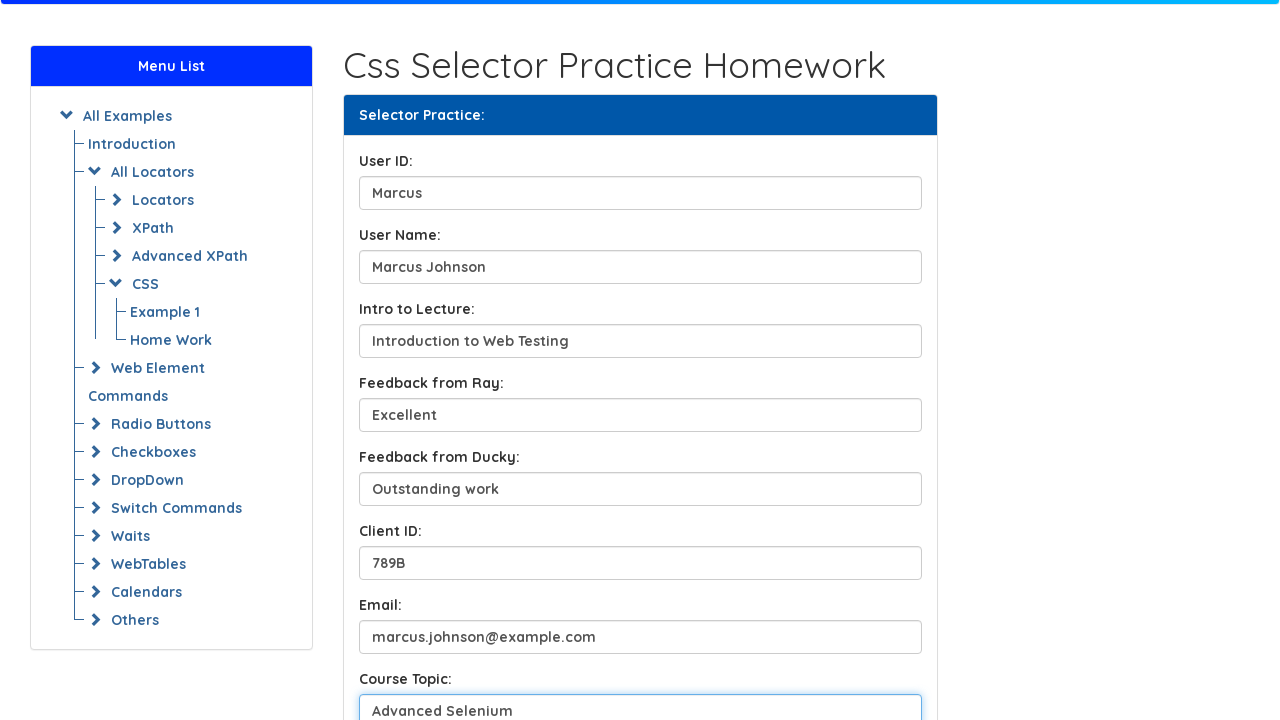